Navigates to the Robot Framework website and verifies that the page body content and h1 heading element are present

Starting URL: https://robotframework.org/

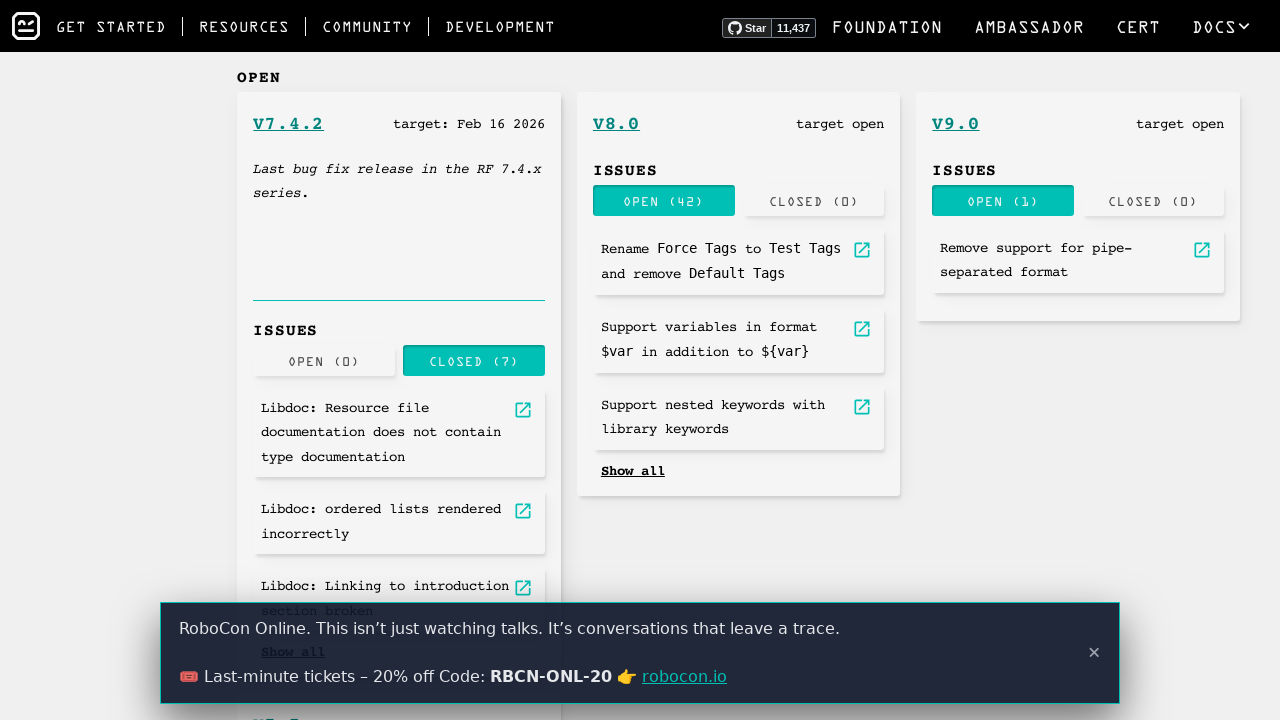

Navigated to Robot Framework website at https://robotframework.org/
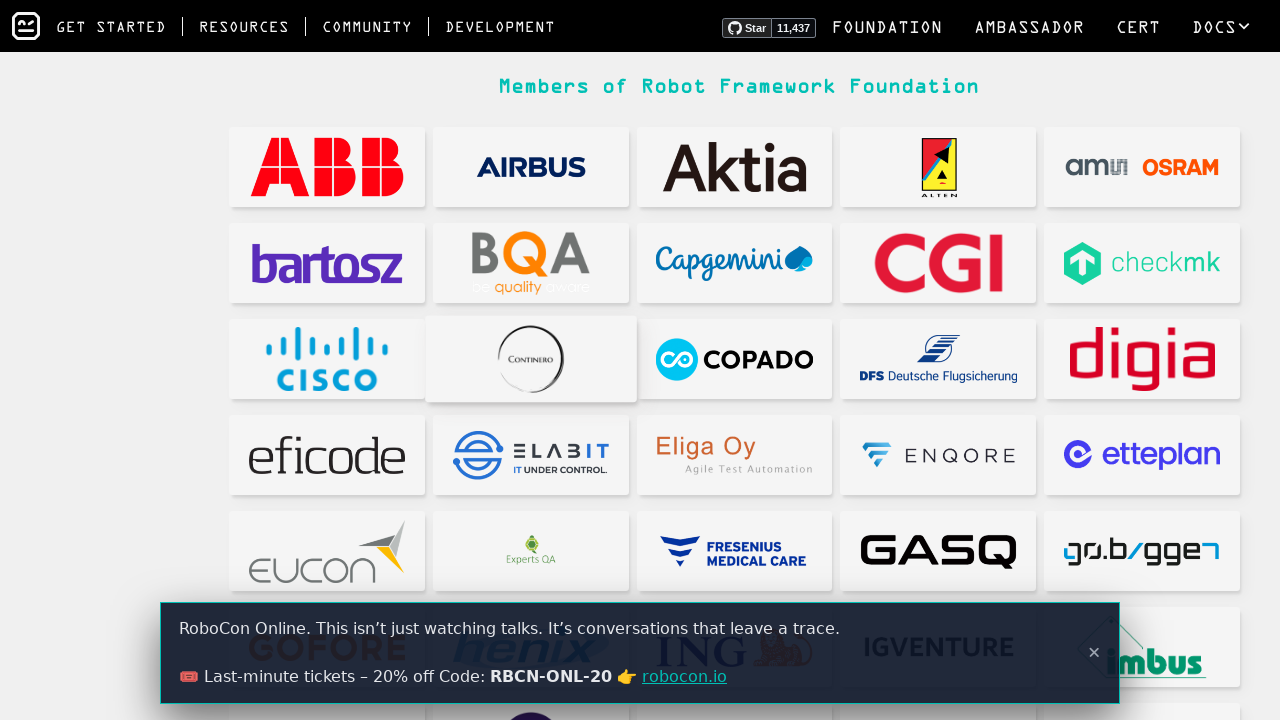

Page body element loaded
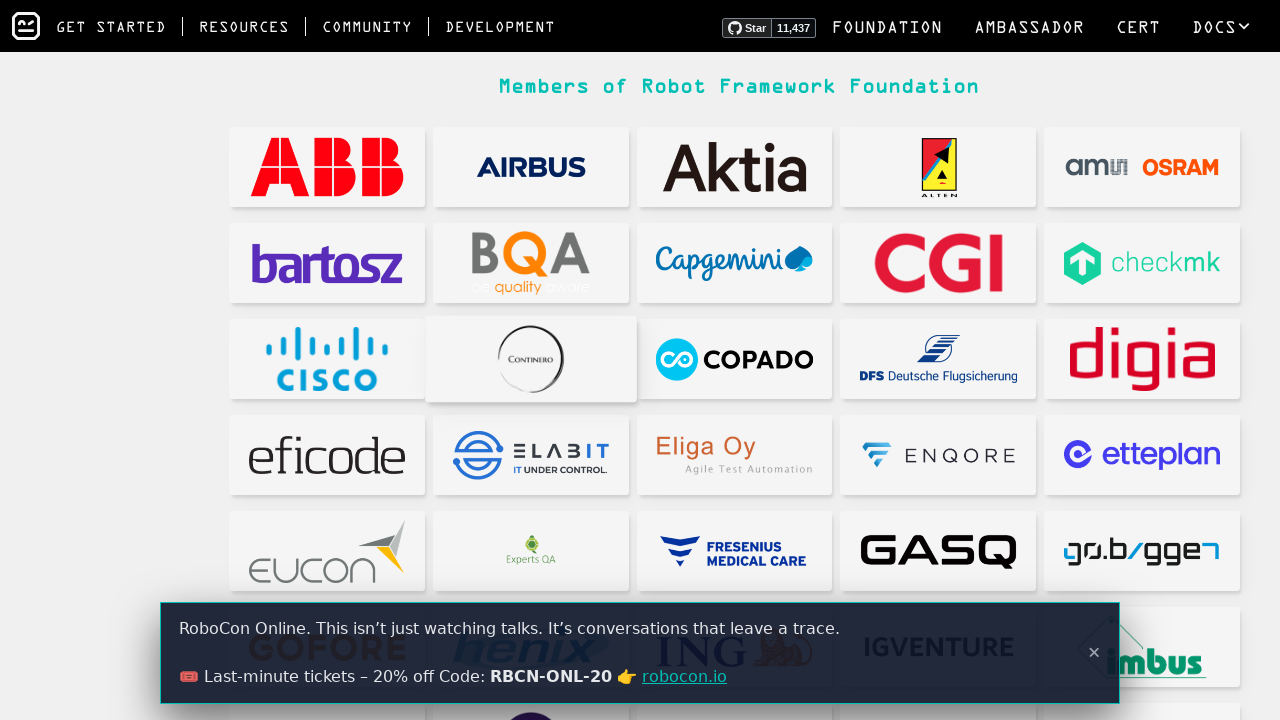

H1 heading element found on page
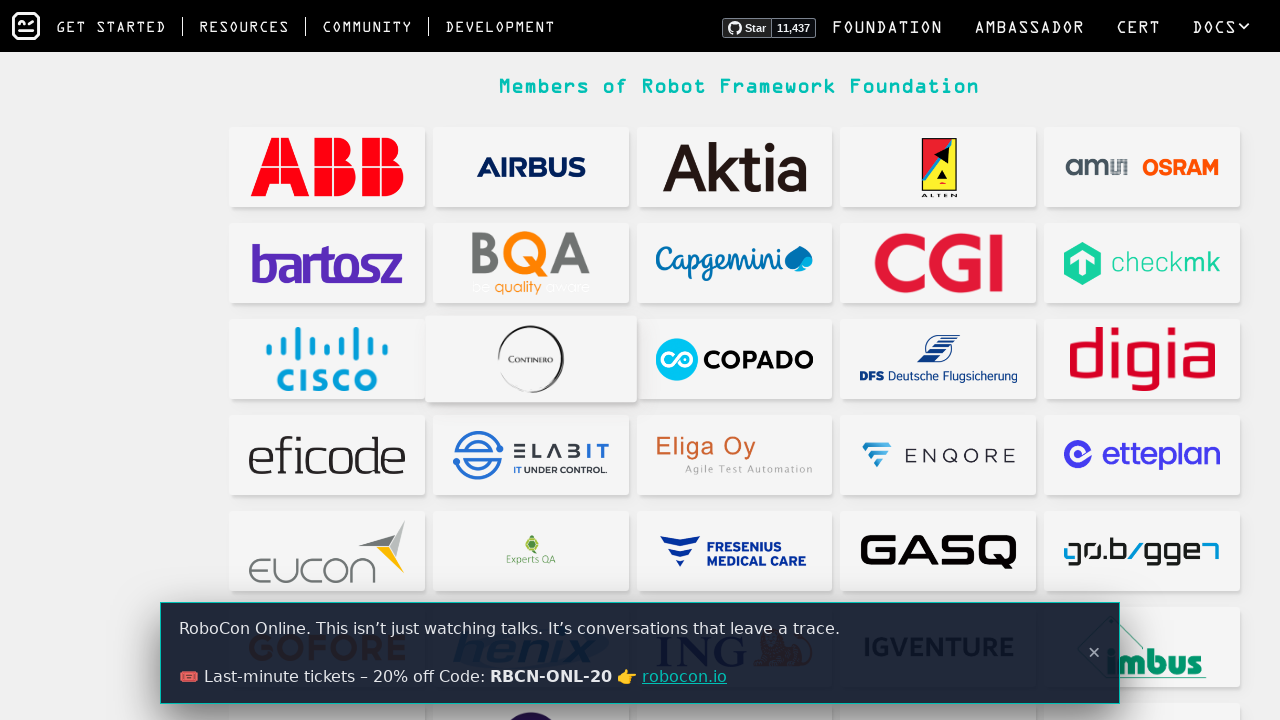

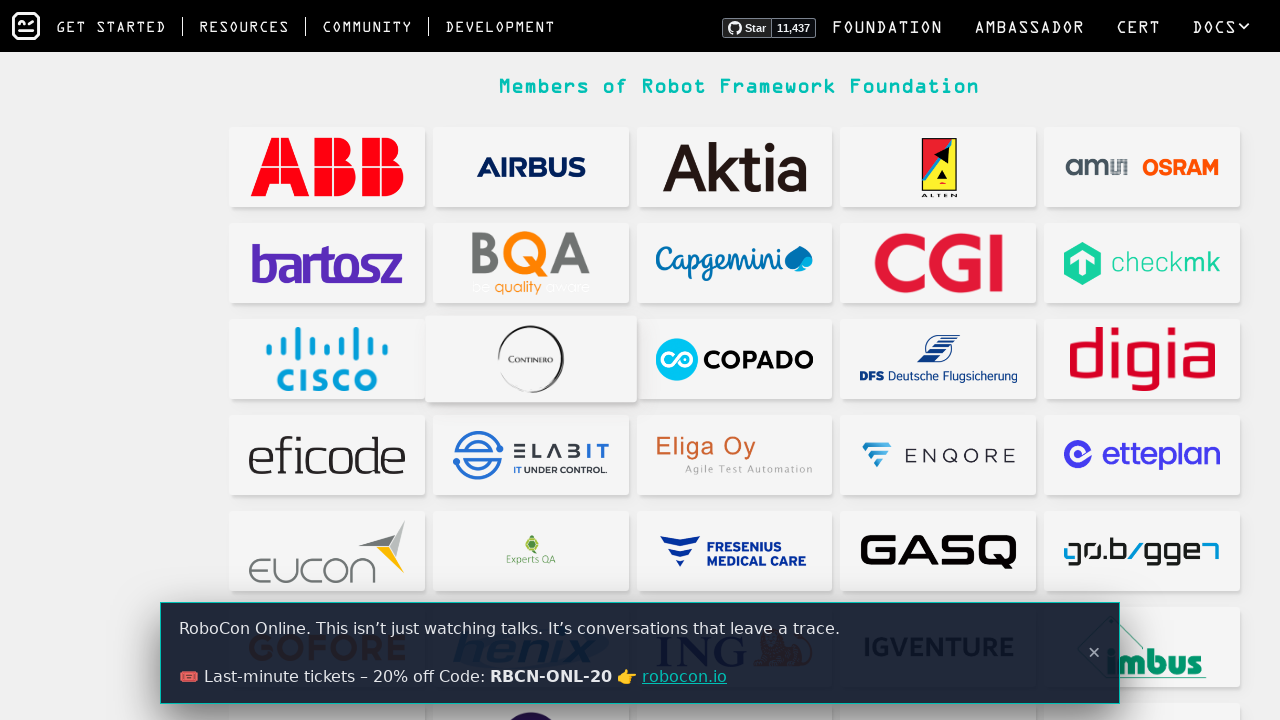